Tests that todo items persist after page reload, maintaining their completed state.

Starting URL: https://demo.playwright.dev/todomvc

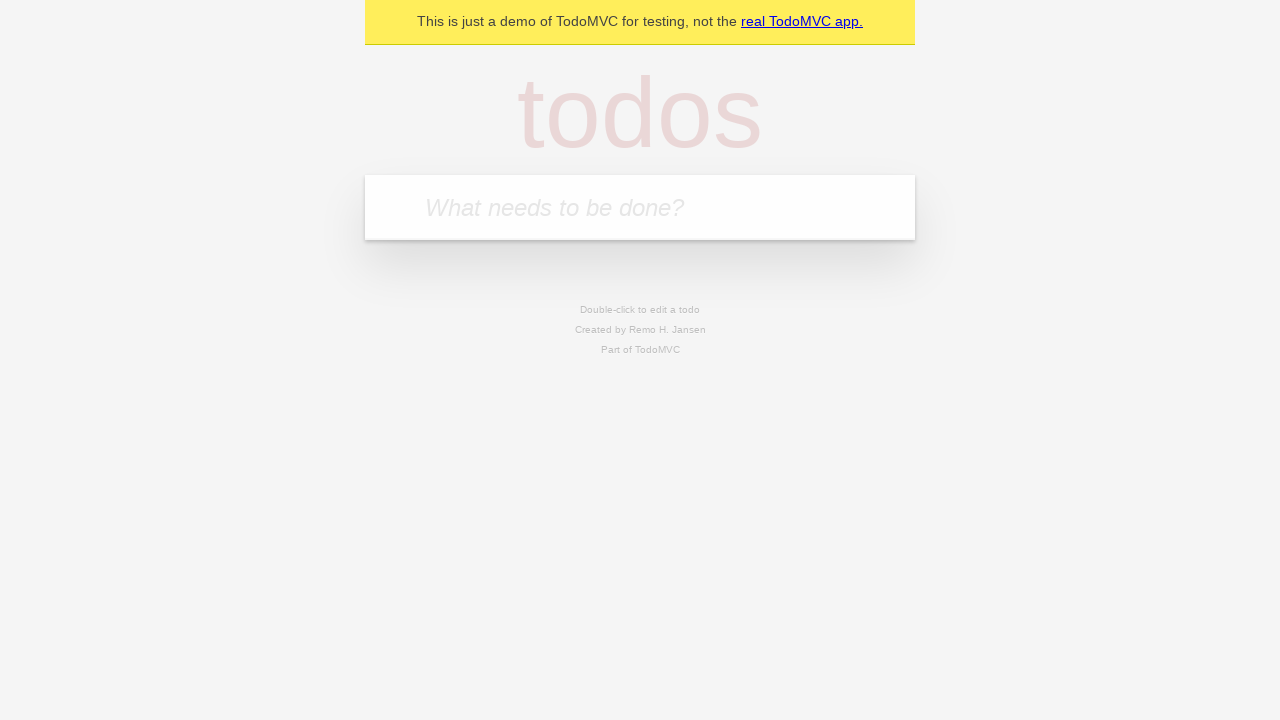

Filled todo input with 'buy some cheese' on internal:attr=[placeholder="What needs to be done?"i]
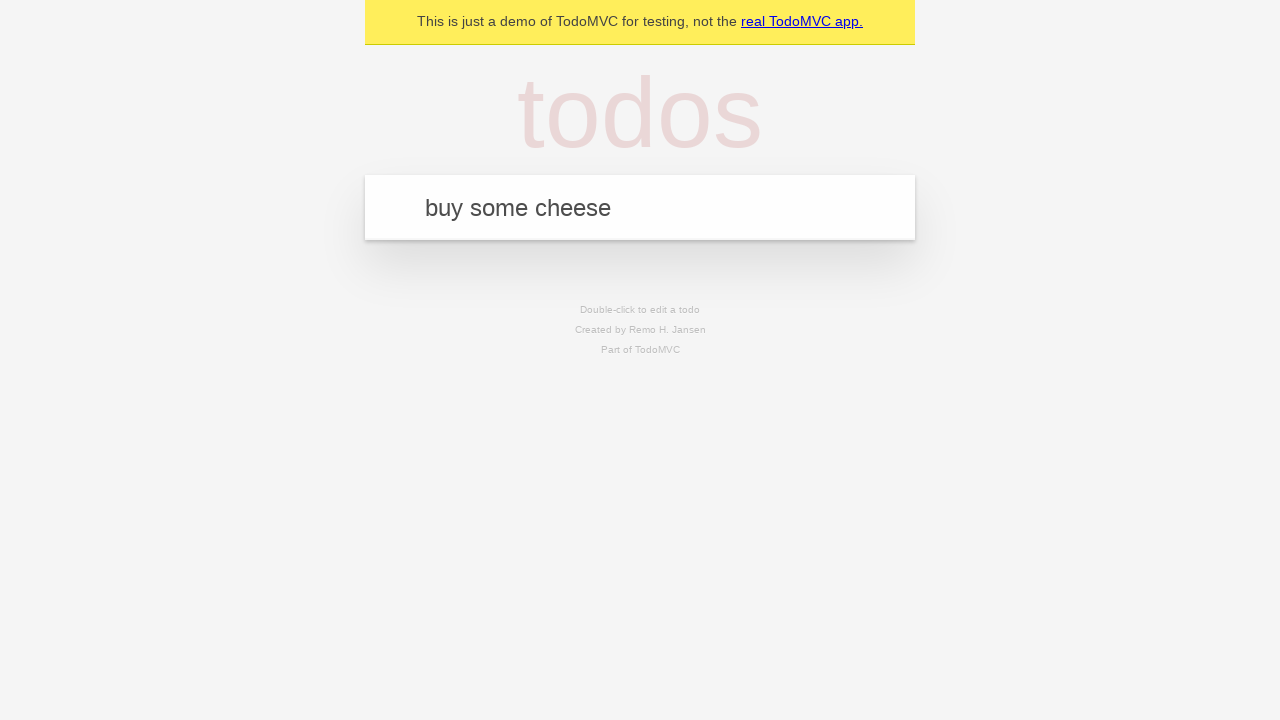

Pressed Enter to create first todo item on internal:attr=[placeholder="What needs to be done?"i]
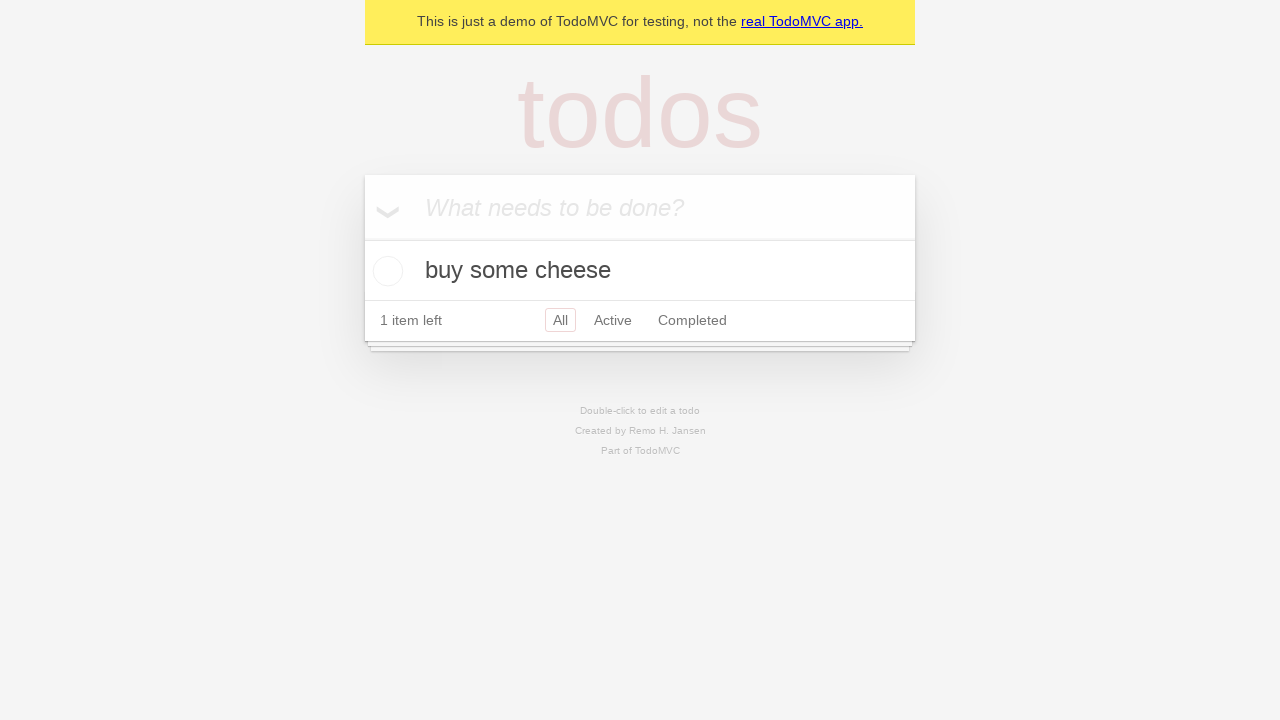

Filled todo input with 'feed the cat' on internal:attr=[placeholder="What needs to be done?"i]
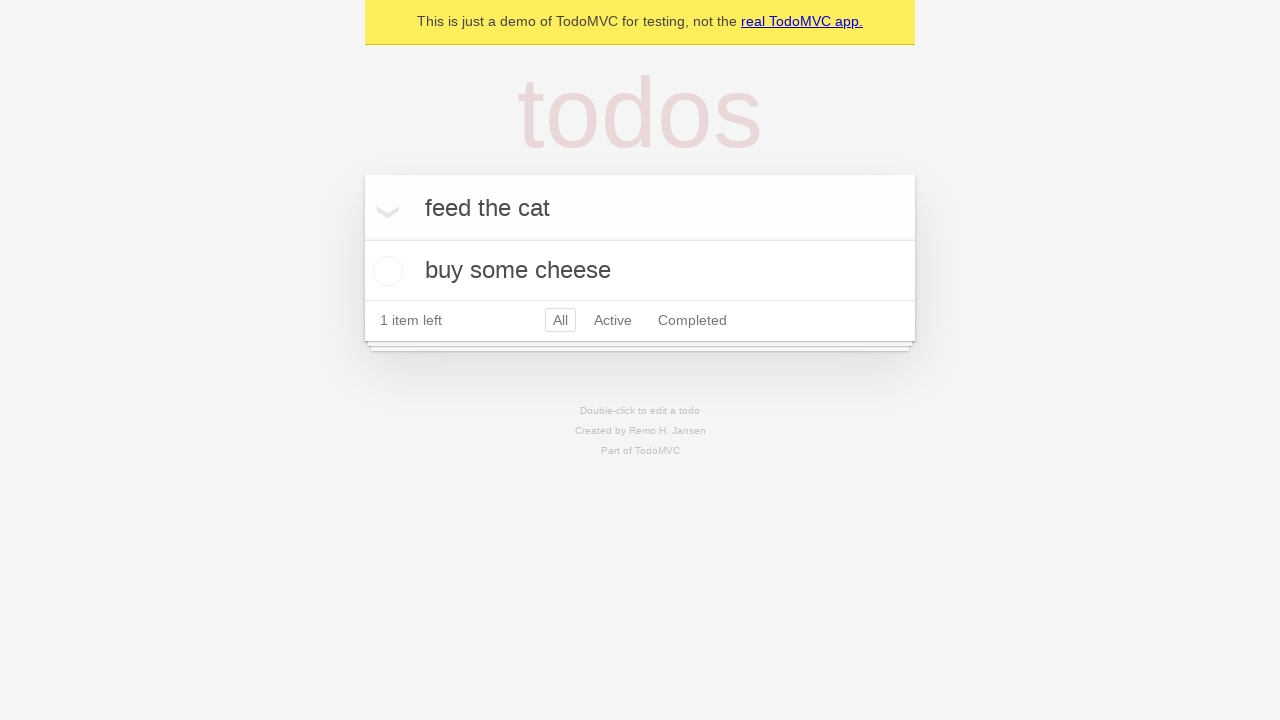

Pressed Enter to create second todo item on internal:attr=[placeholder="What needs to be done?"i]
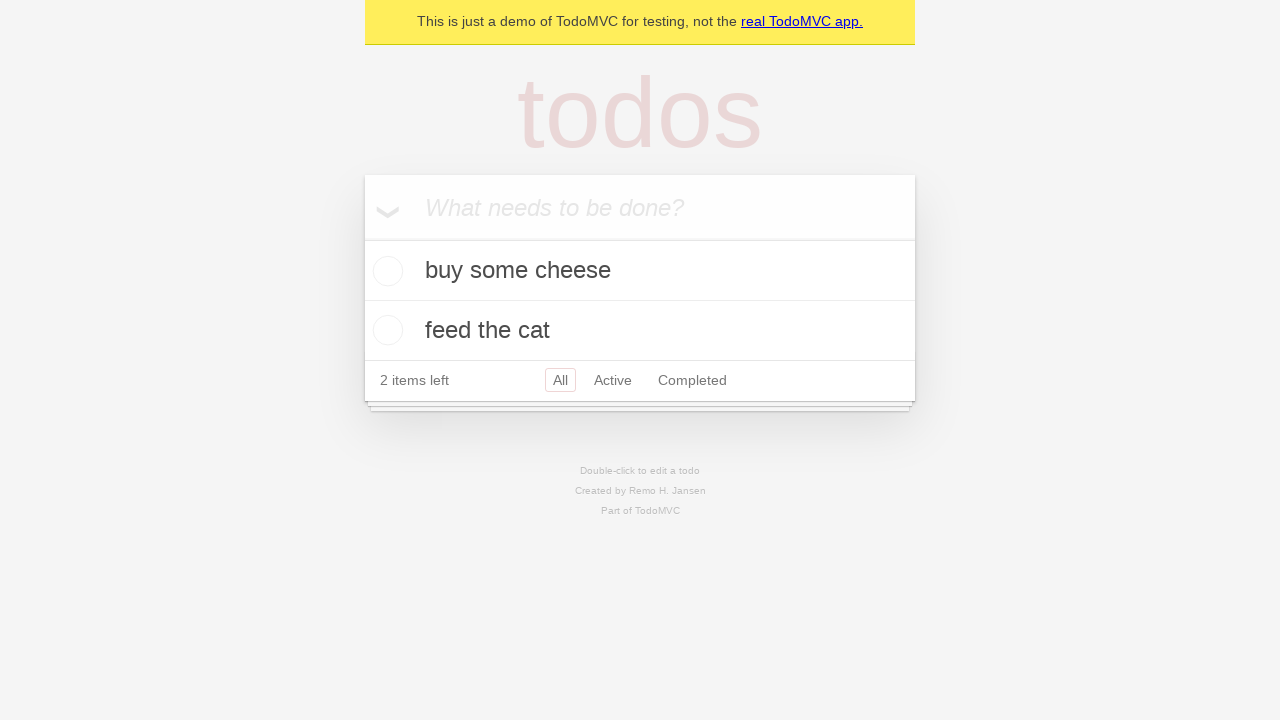

Checked the first todo item as completed at (385, 271) on internal:testid=[data-testid="todo-item"s] >> nth=0 >> internal:role=checkbox
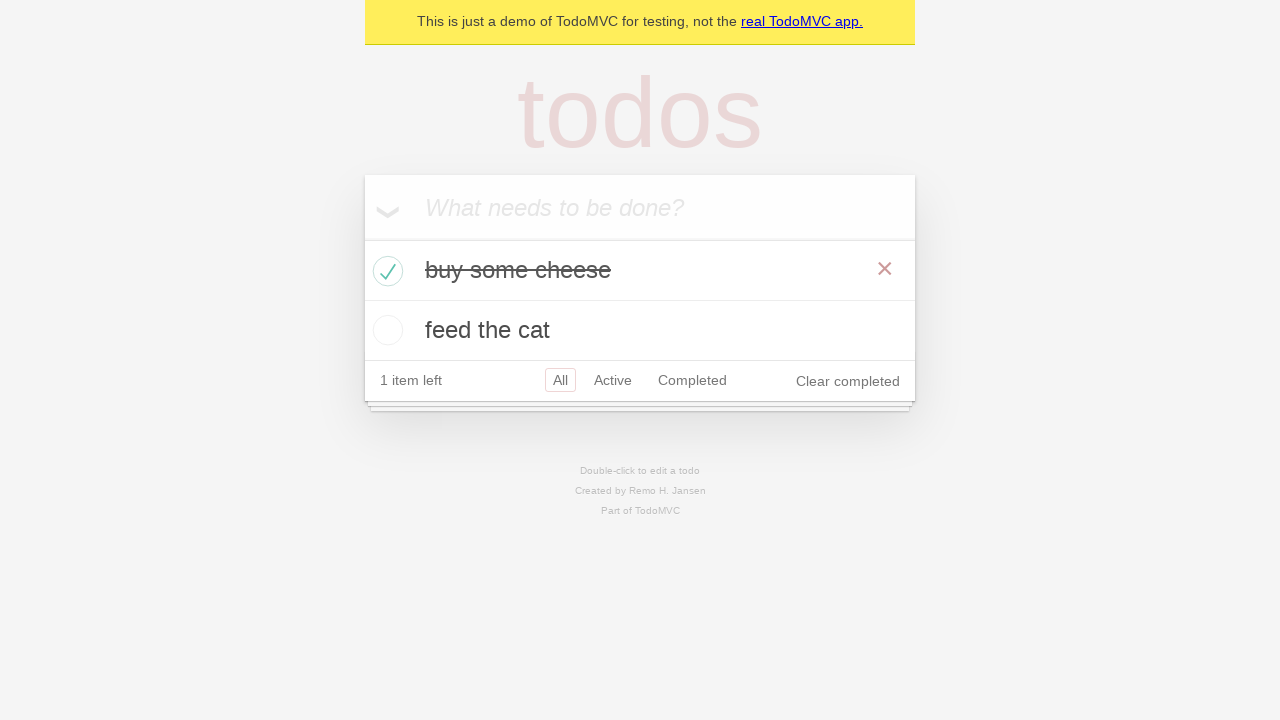

Reloaded the page to test persistence
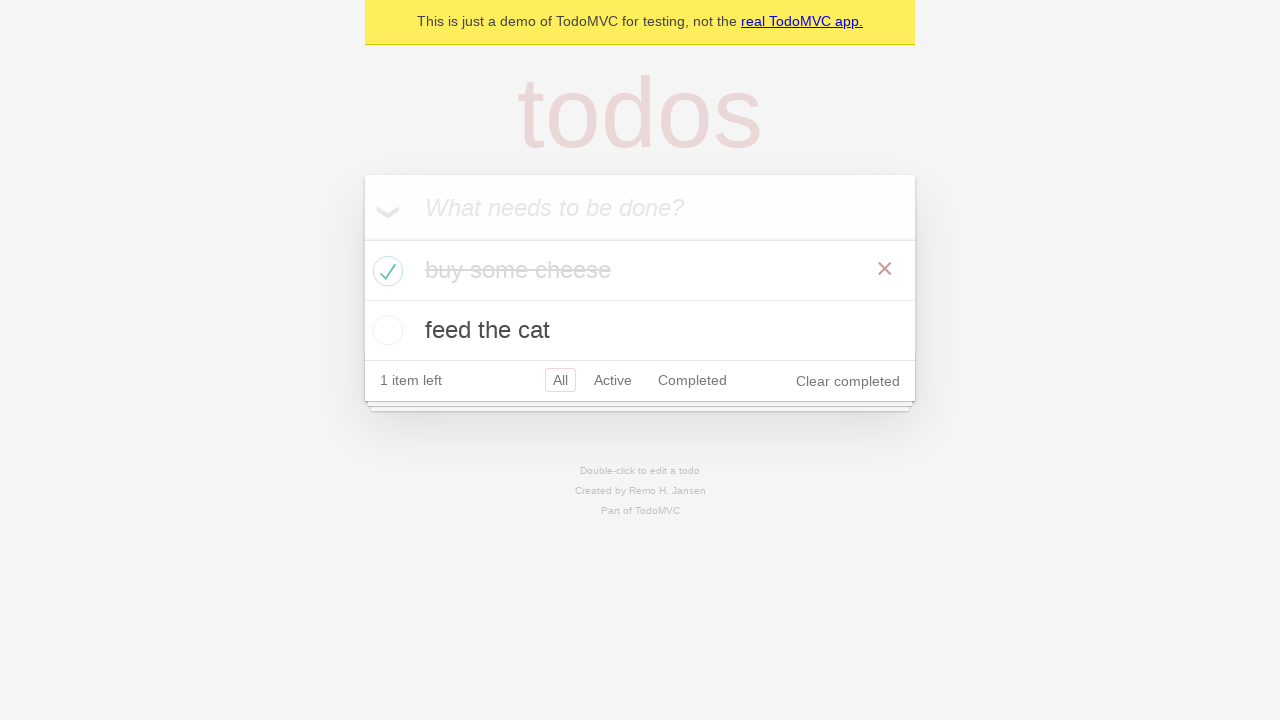

Waited for todo items to load after page reload
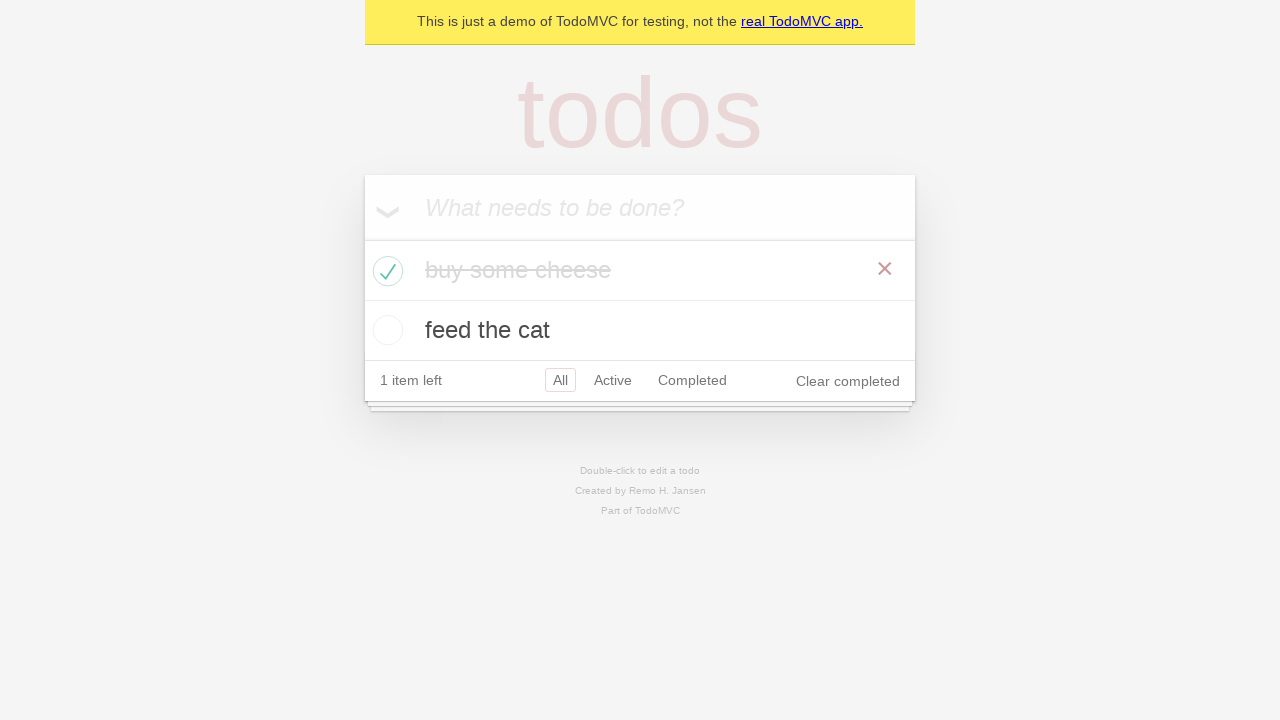

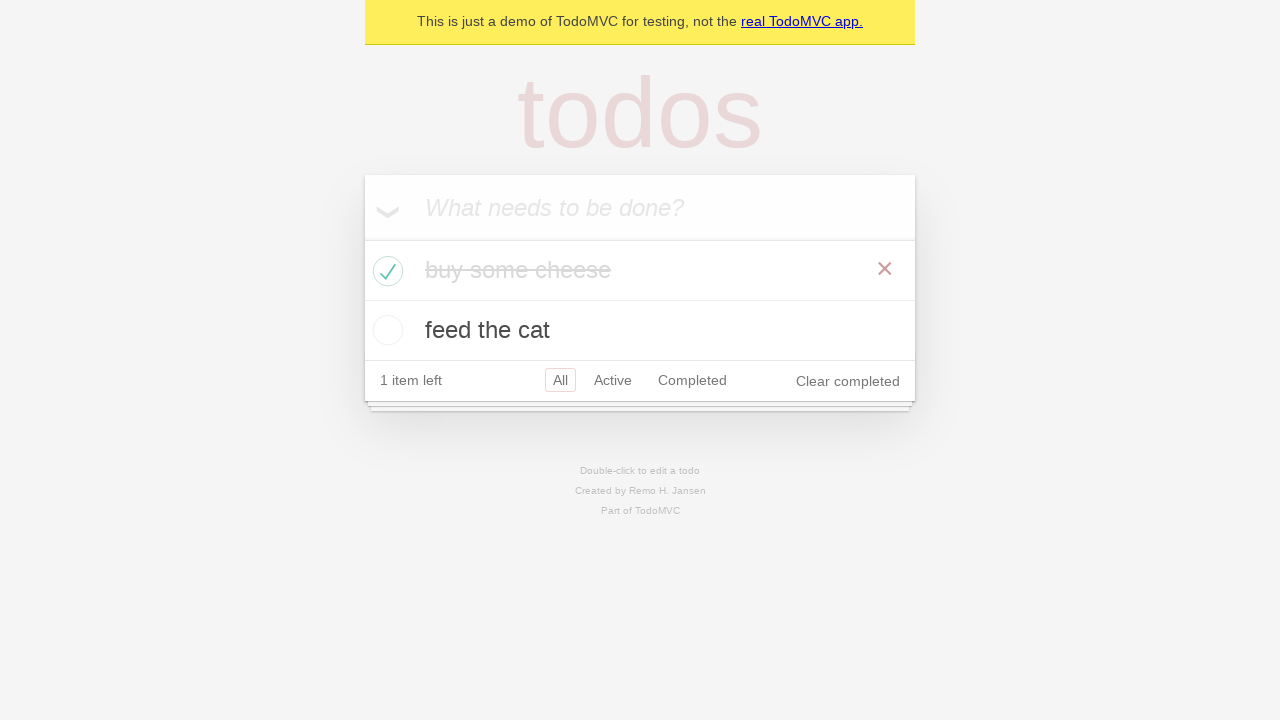